Tests Select2 dropdown by selecting Florida via visible text JavaScript, opening dropdown, and clicking the highlighted option

Starting URL: https://select2.github.io/examples.html

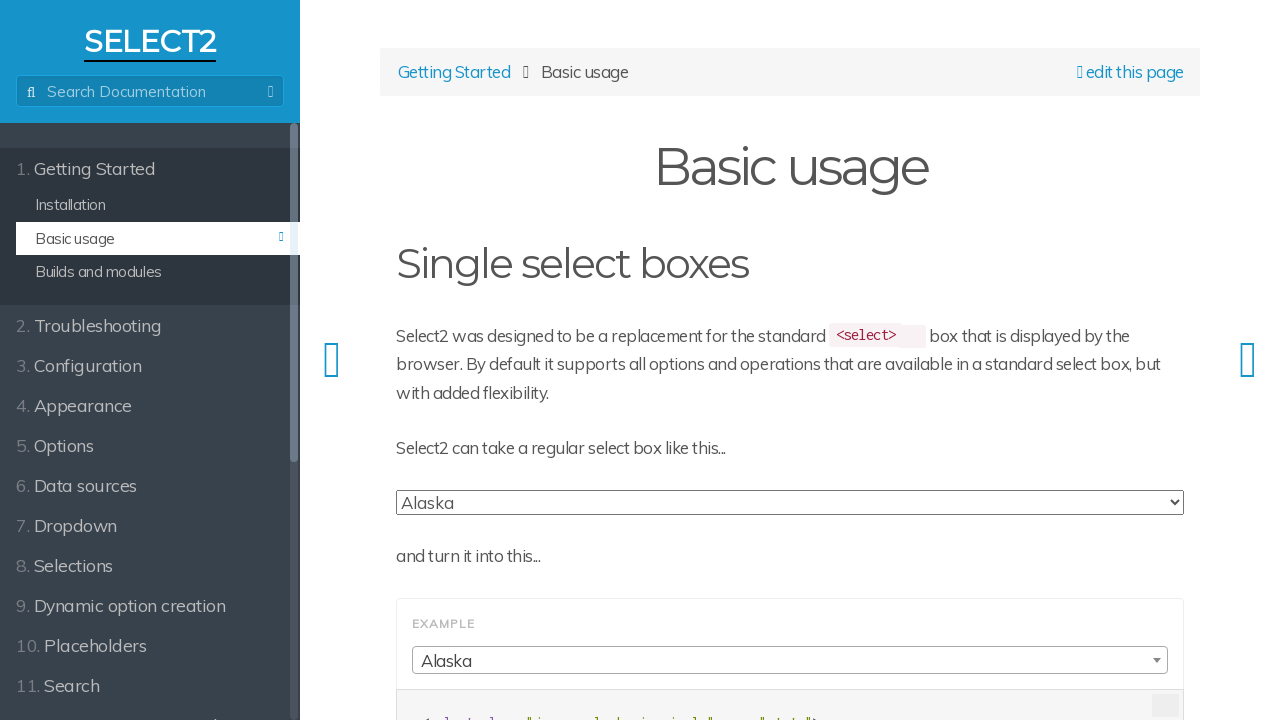

Waited for Select2 element to be visible
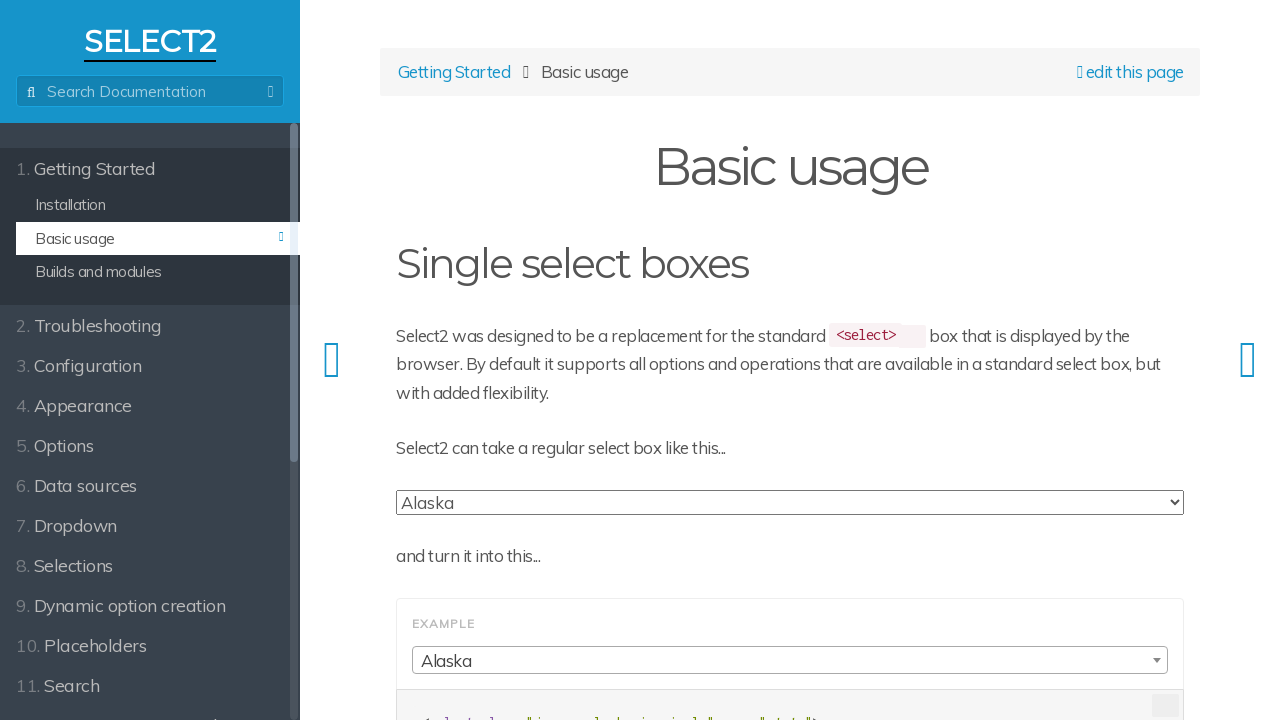

Selected Florida via visible text using JavaScript
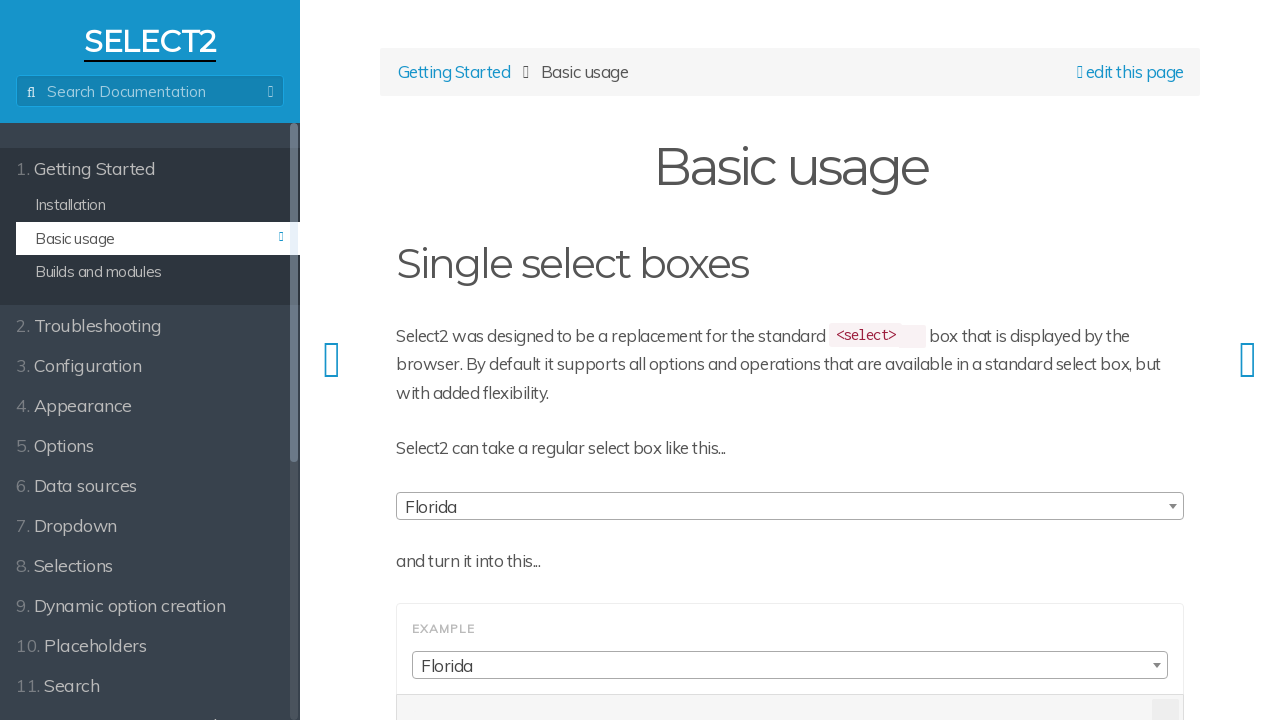

Waited 150ms for JavaScript execution
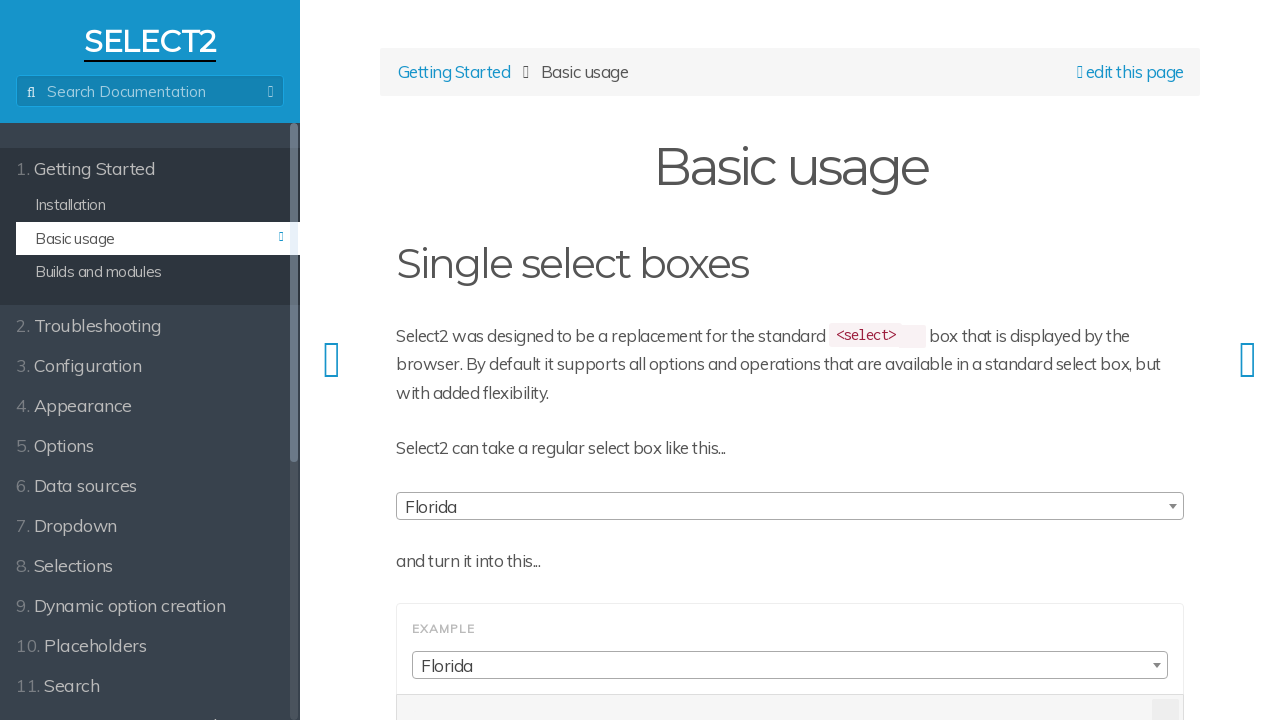

Clicked dropdown arrow to open options at (1173, 506) on span.select2-selection__arrow
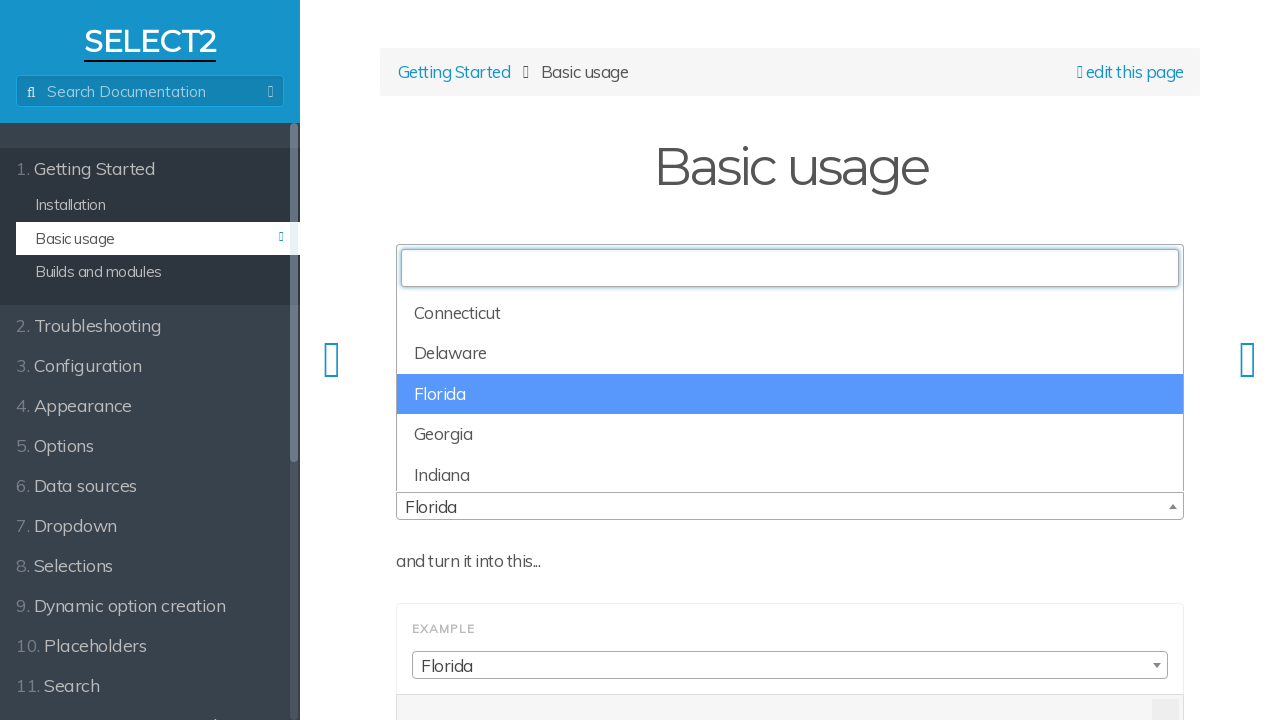

Waited 150ms for dropdown to open
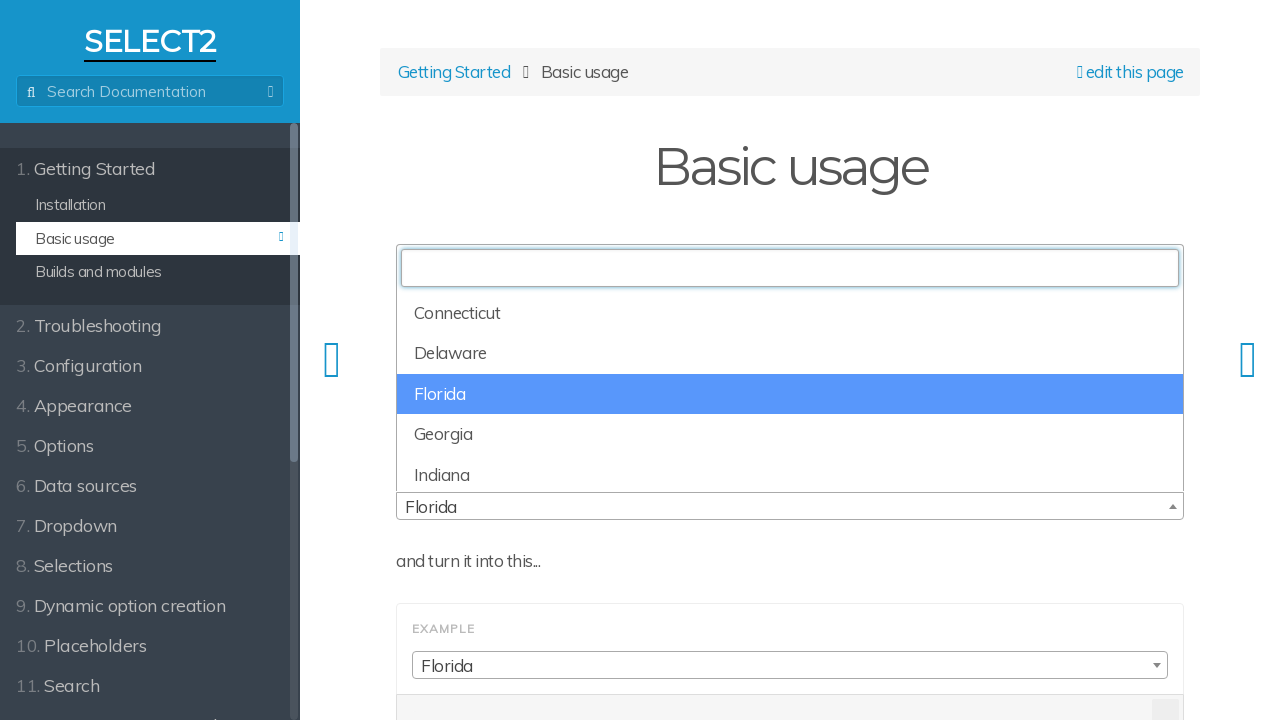

Waited for results dropdown to appear
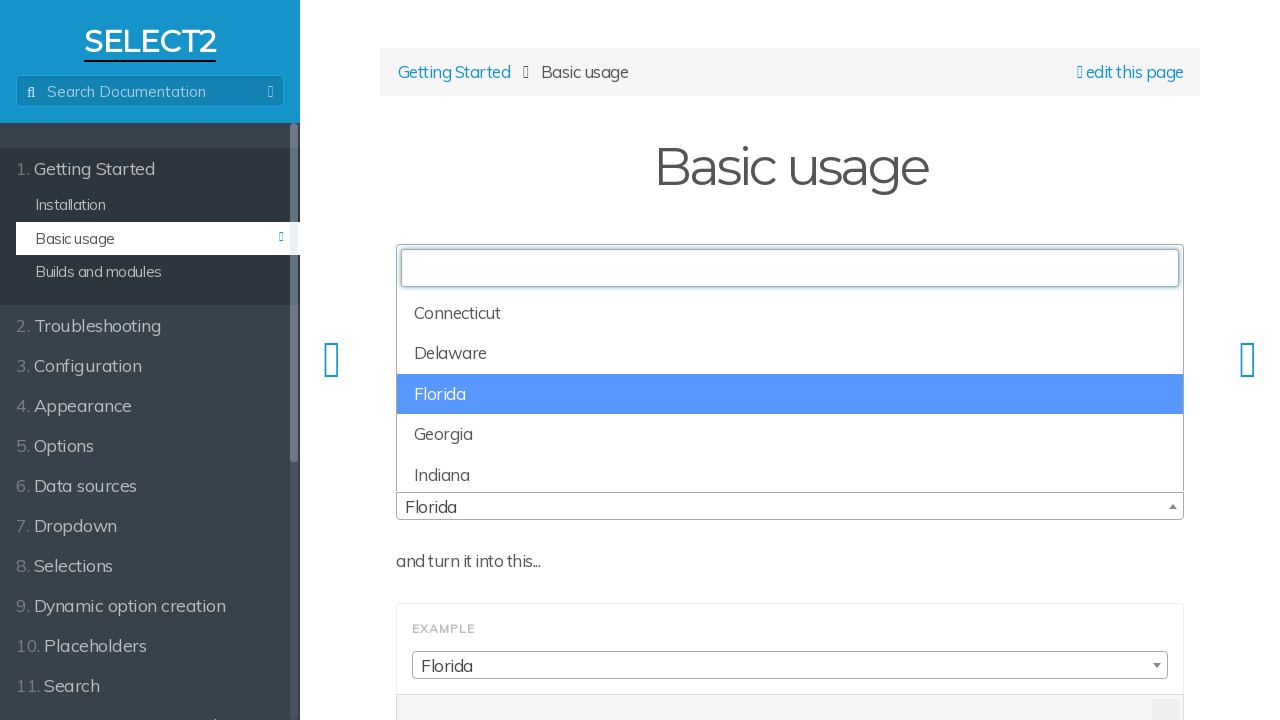

Clicked the highlighted option at (790, 394) on li.select2-results__option--highlighted
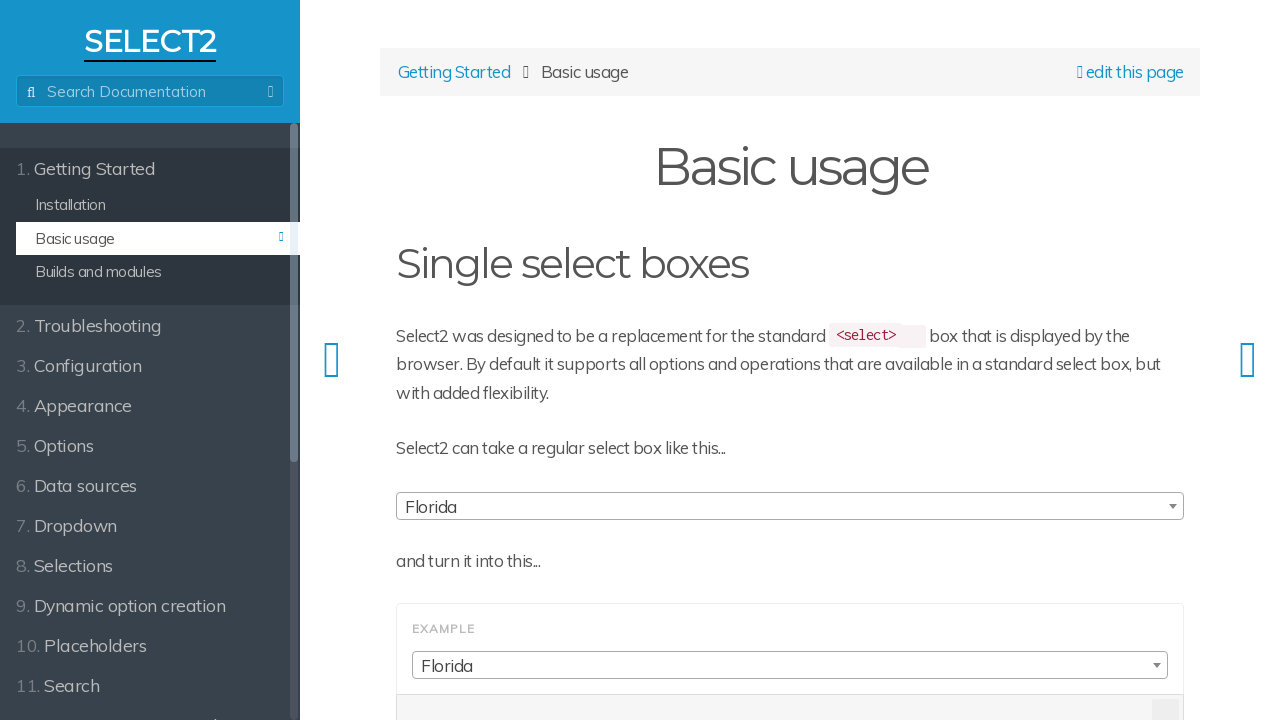

Waited 150ms after clicking option
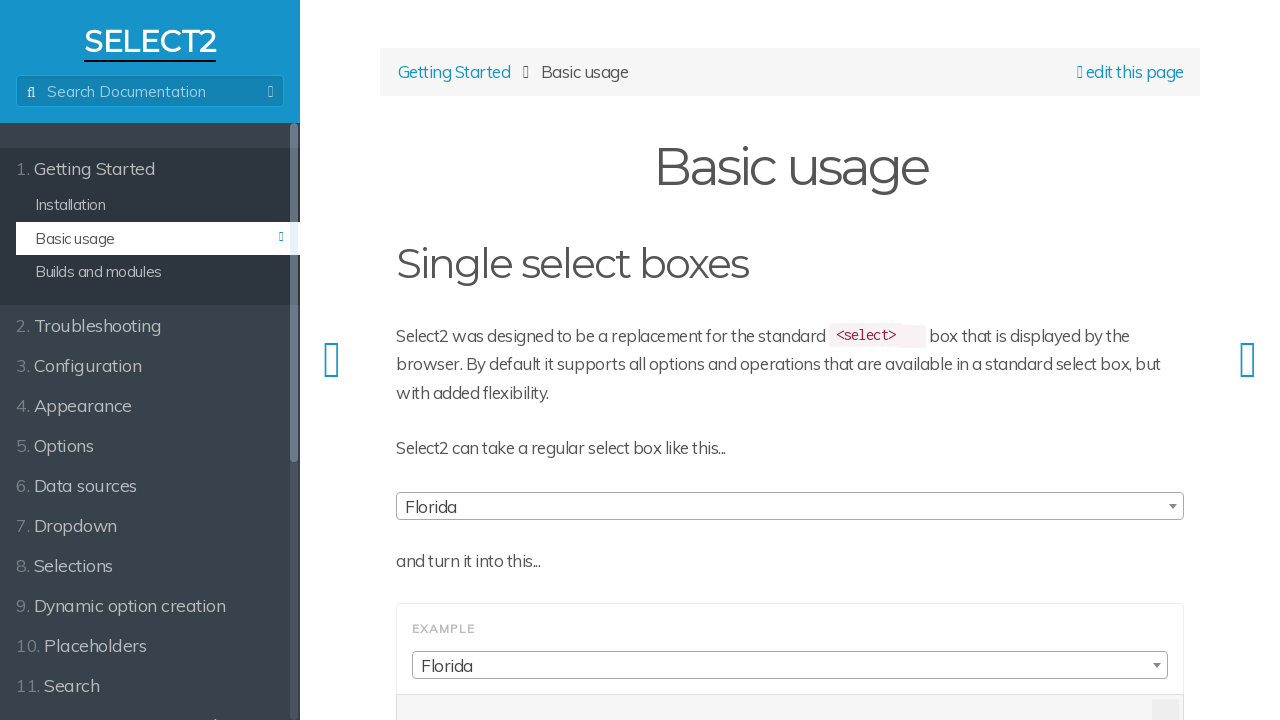

Verified selection is rendered
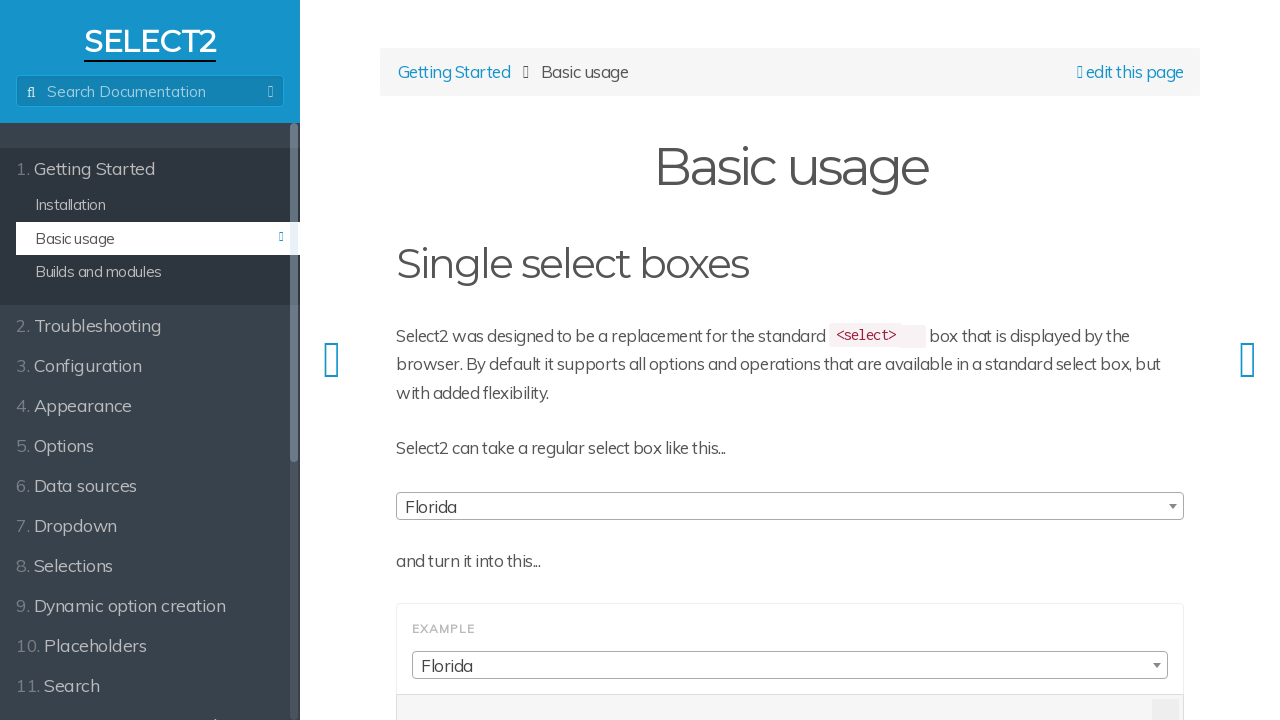

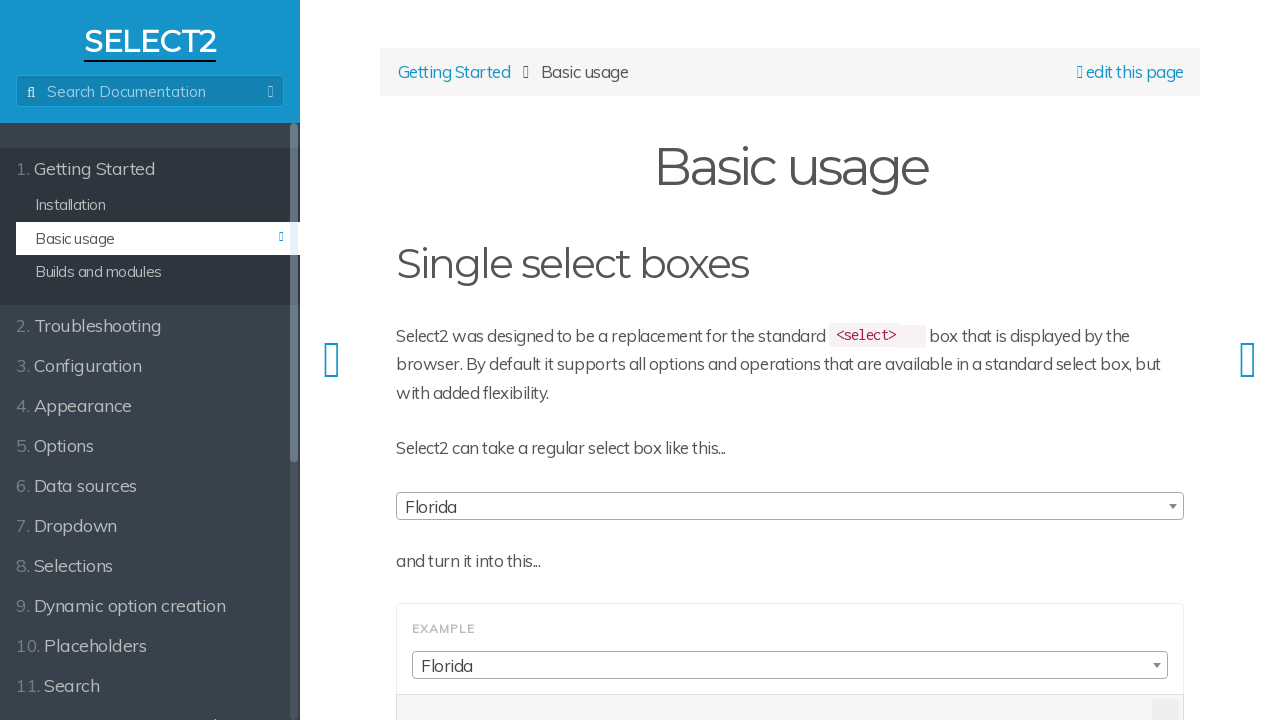